Tests AJAX functionality by clicking a button that triggers an asynchronous request and waiting for the success content to appear on the page.

Starting URL: http://uitestingplayground.com/ajax

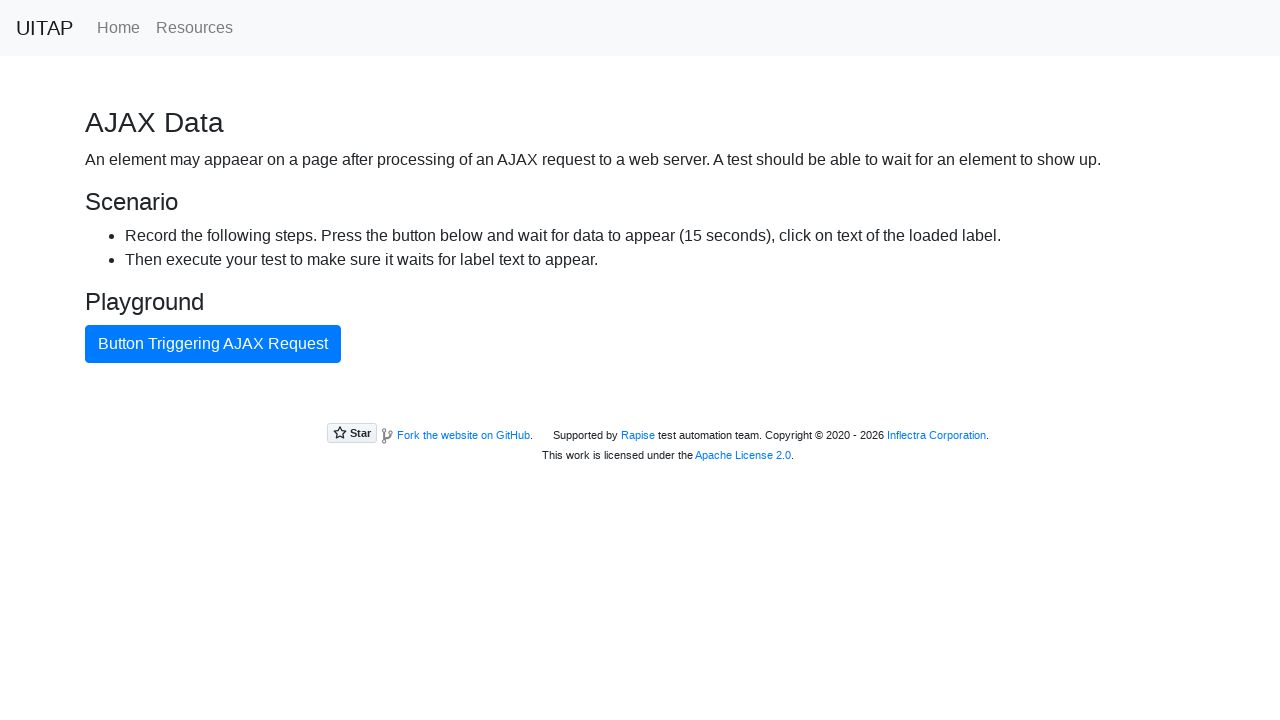

Clicked AJAX button to trigger asynchronous request at (213, 344) on #ajaxButton
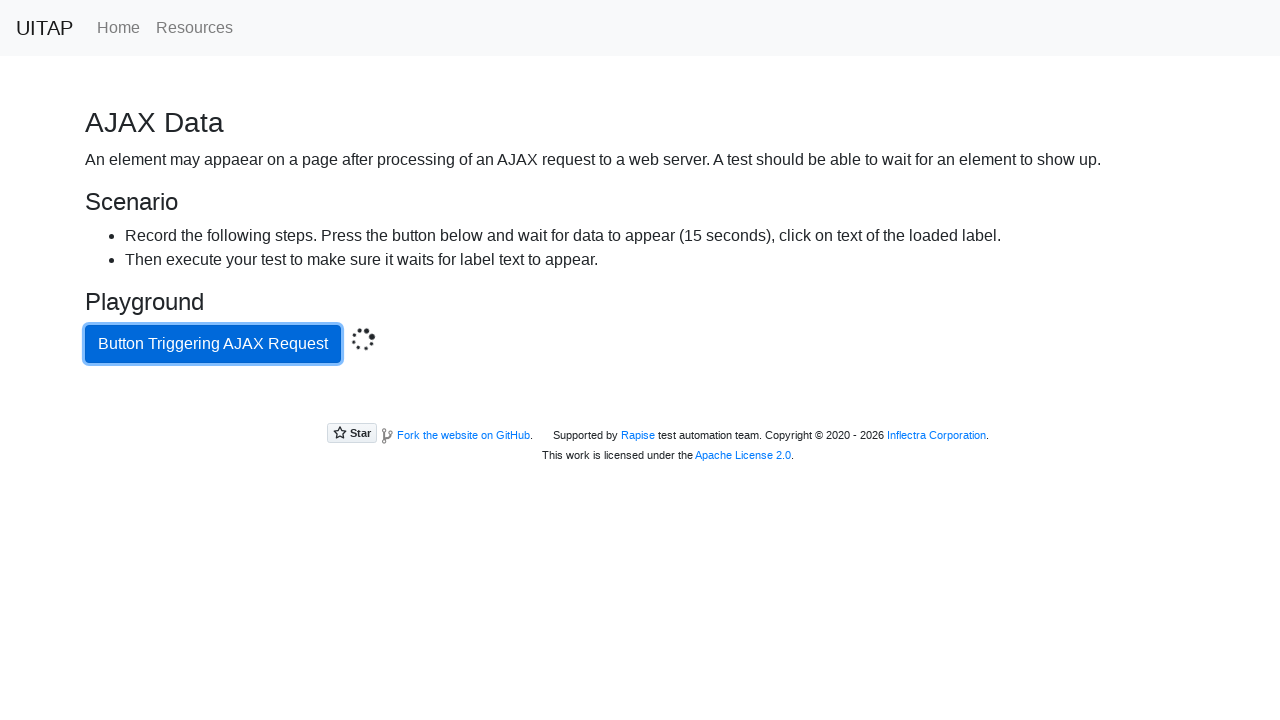

AJAX success content appeared on page
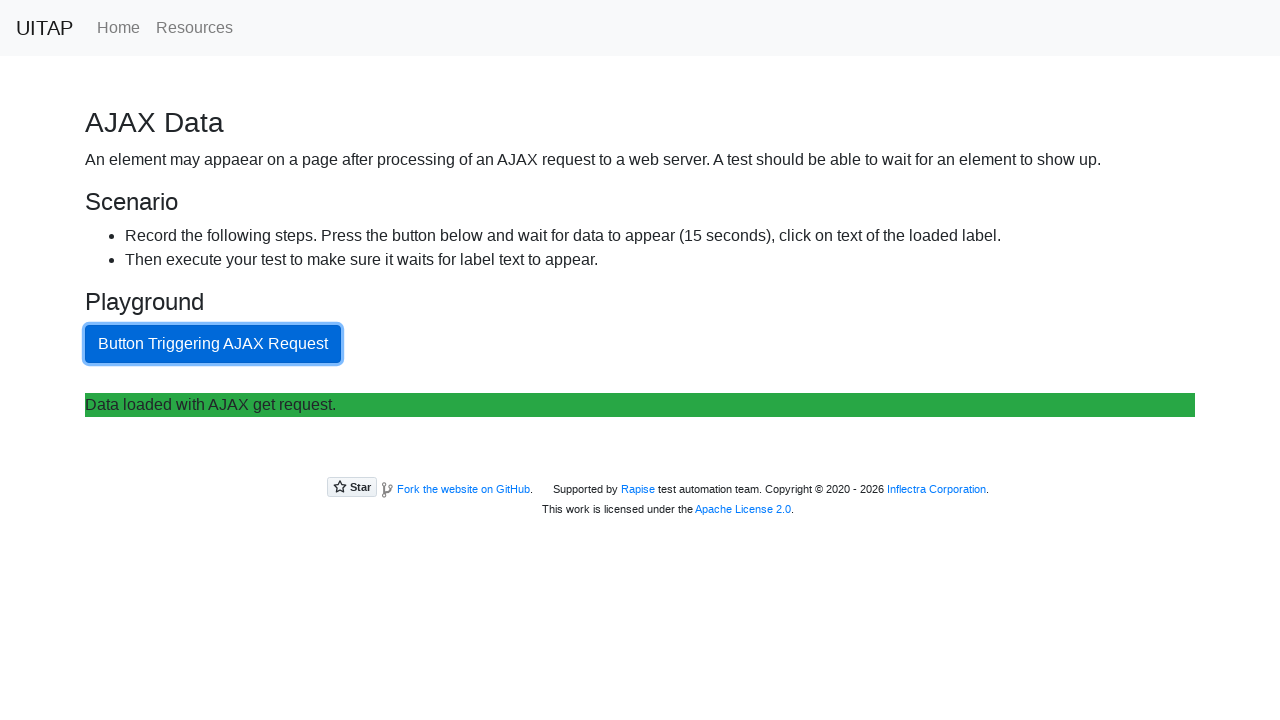

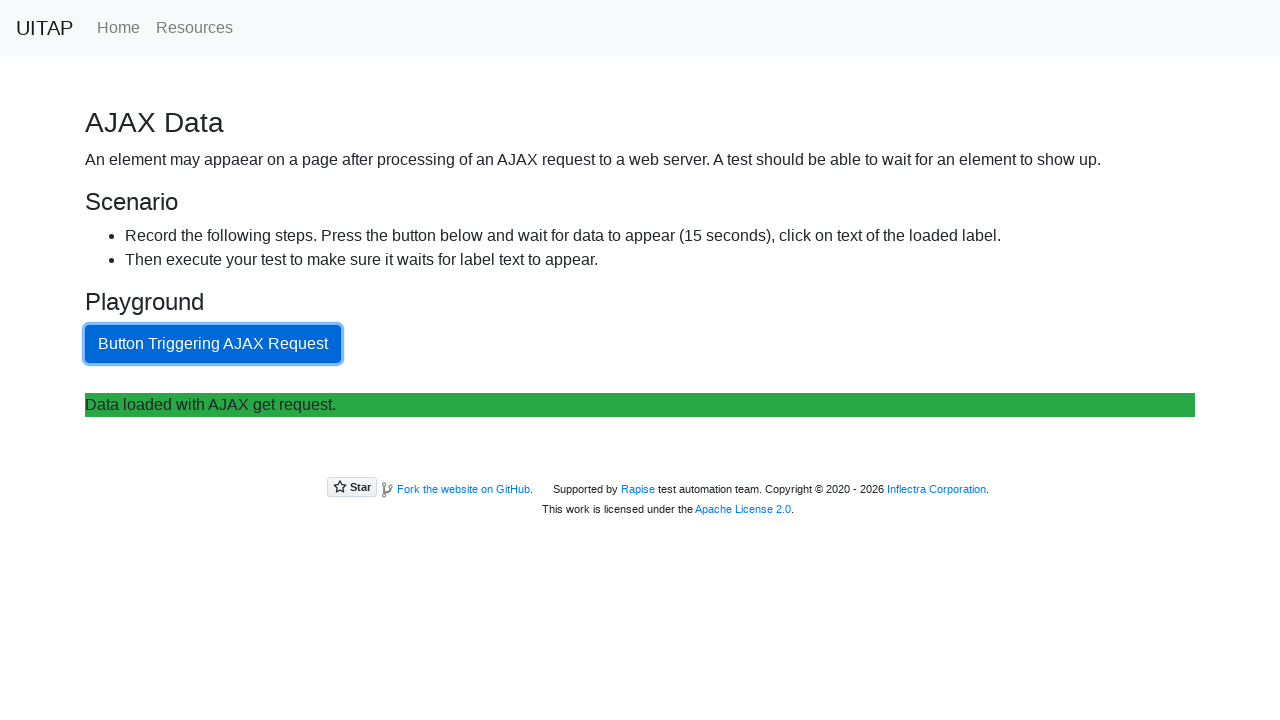